Tests the date picker input on demoqa.com by clicking the date field, clearing existing content using backspace, and entering a new date value.

Starting URL: https://demoqa.com/date-picker/

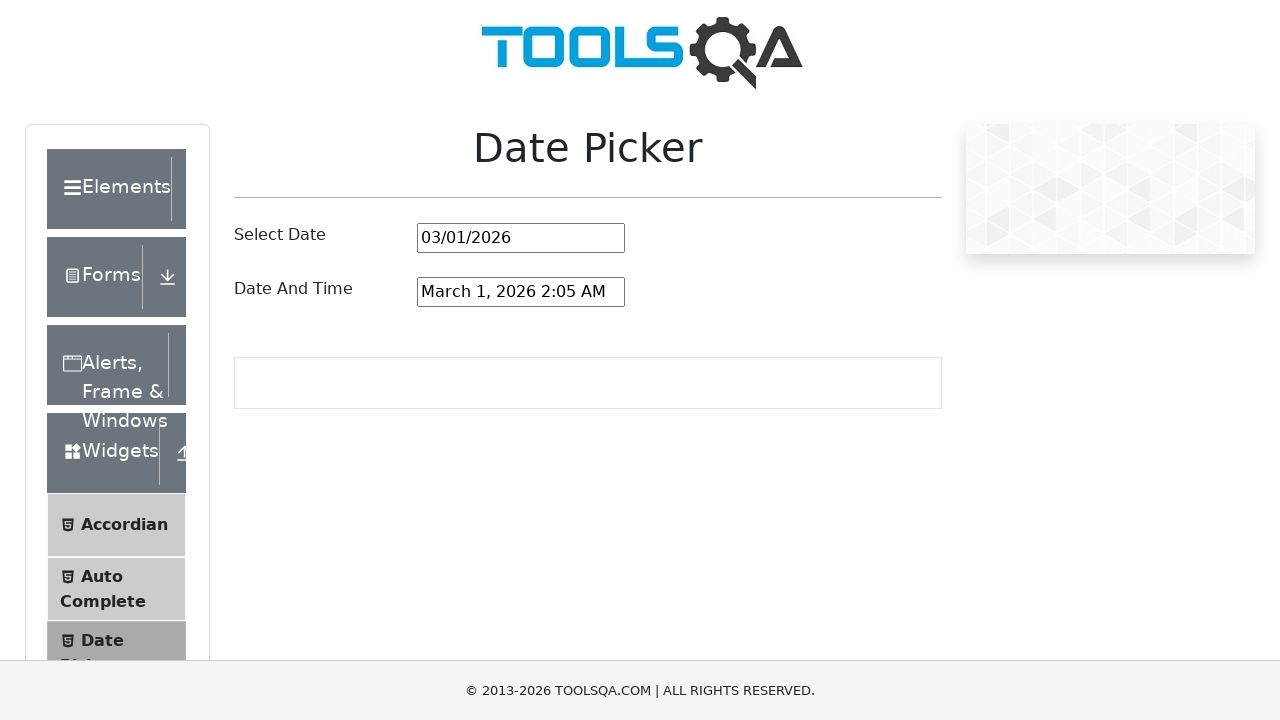

Clicked on the date picker input field at (521, 238) on #datePickerMonthYearInput
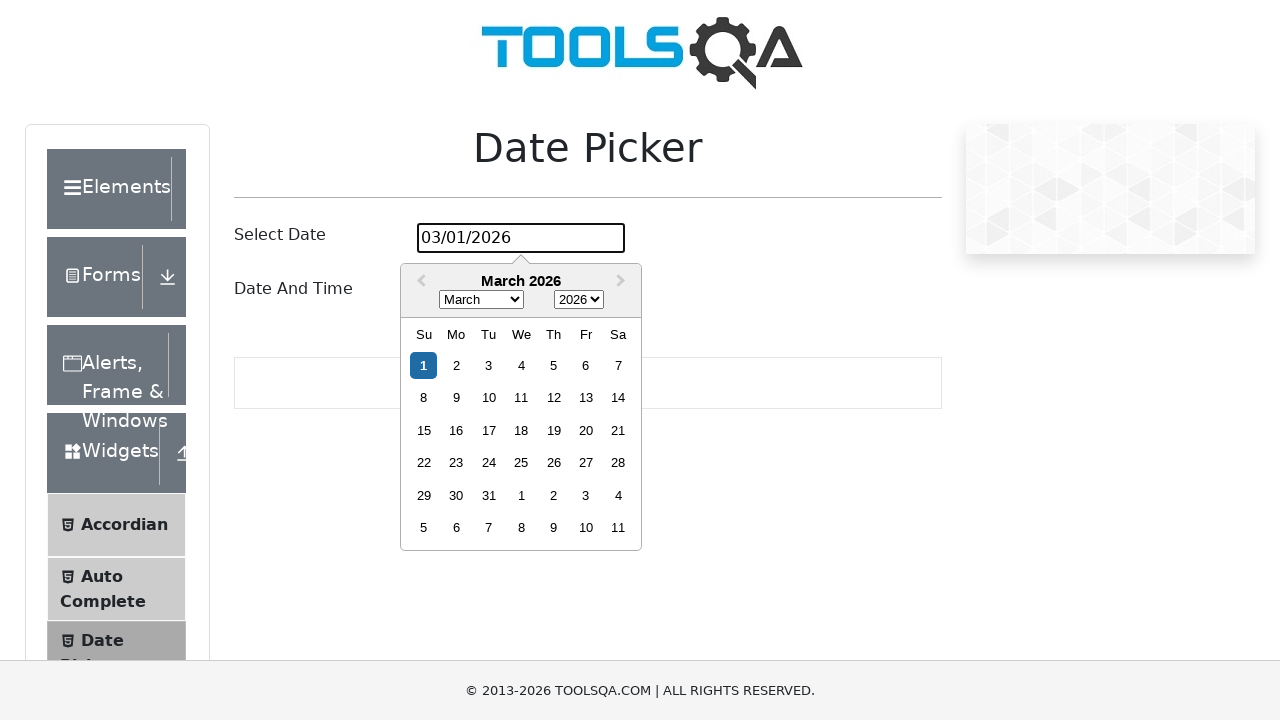

Pressed Backspace to clear existing date content
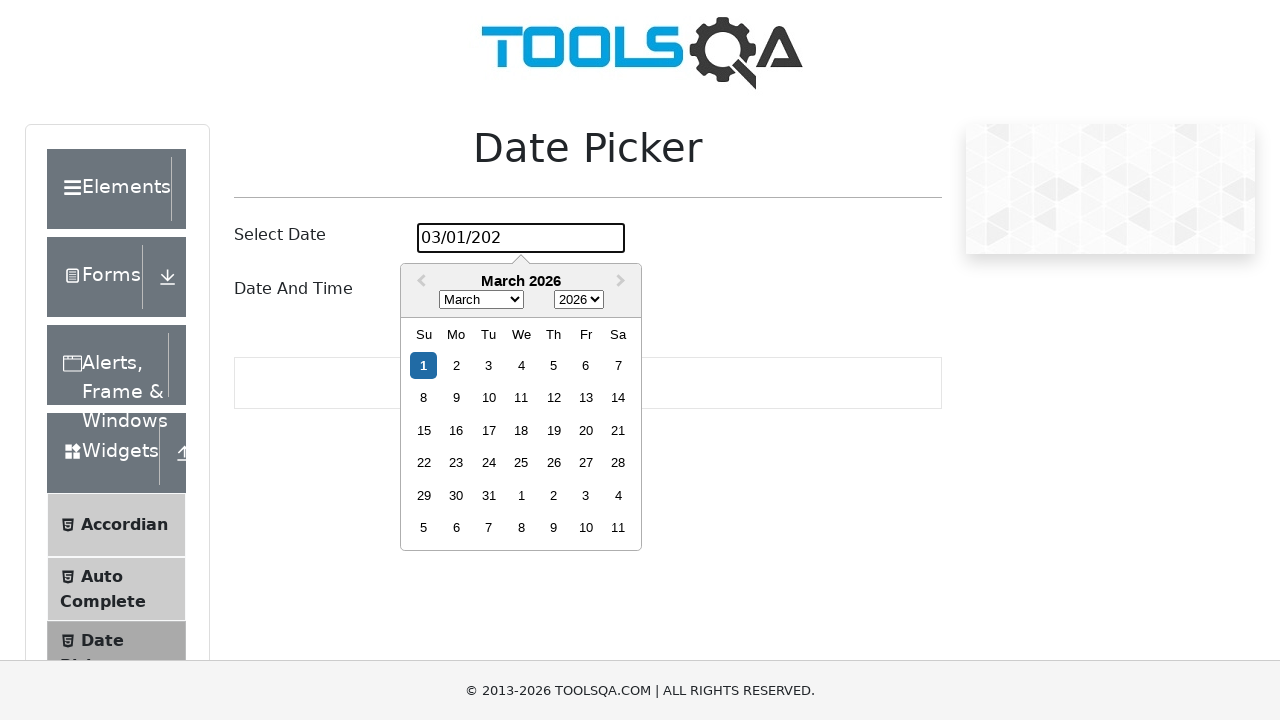

Pressed Backspace to clear existing date content
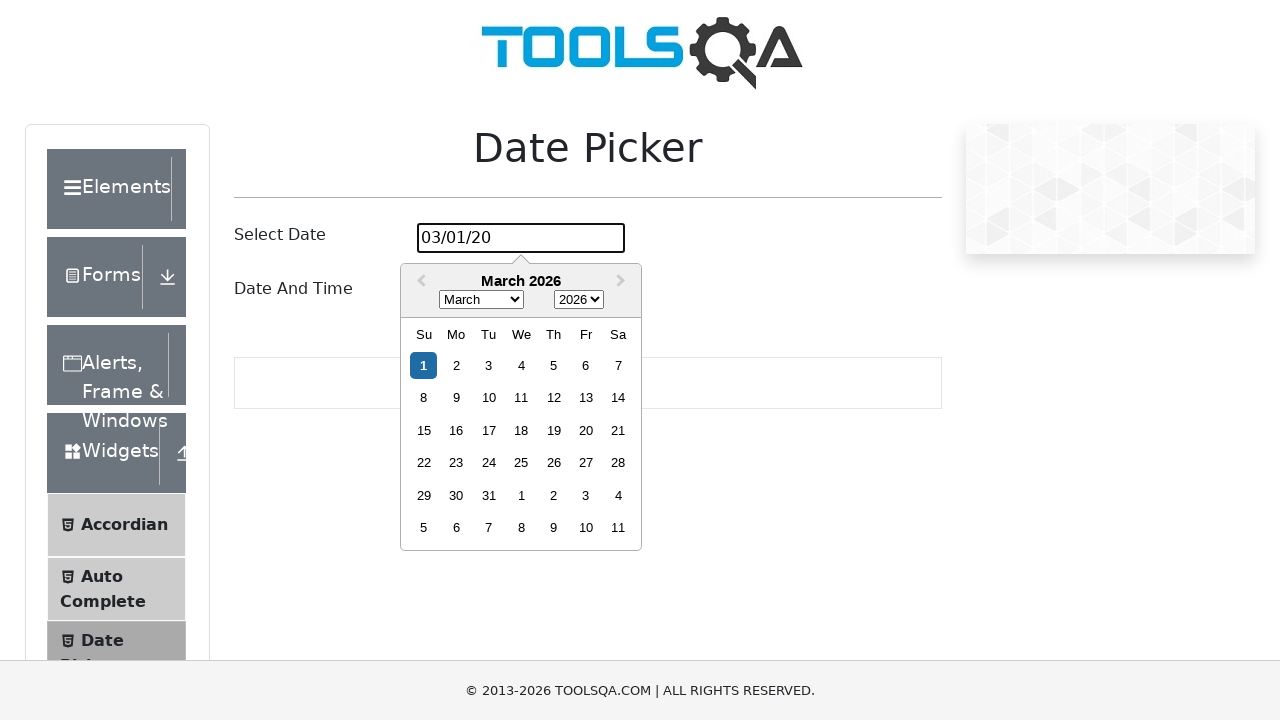

Pressed Backspace to clear existing date content
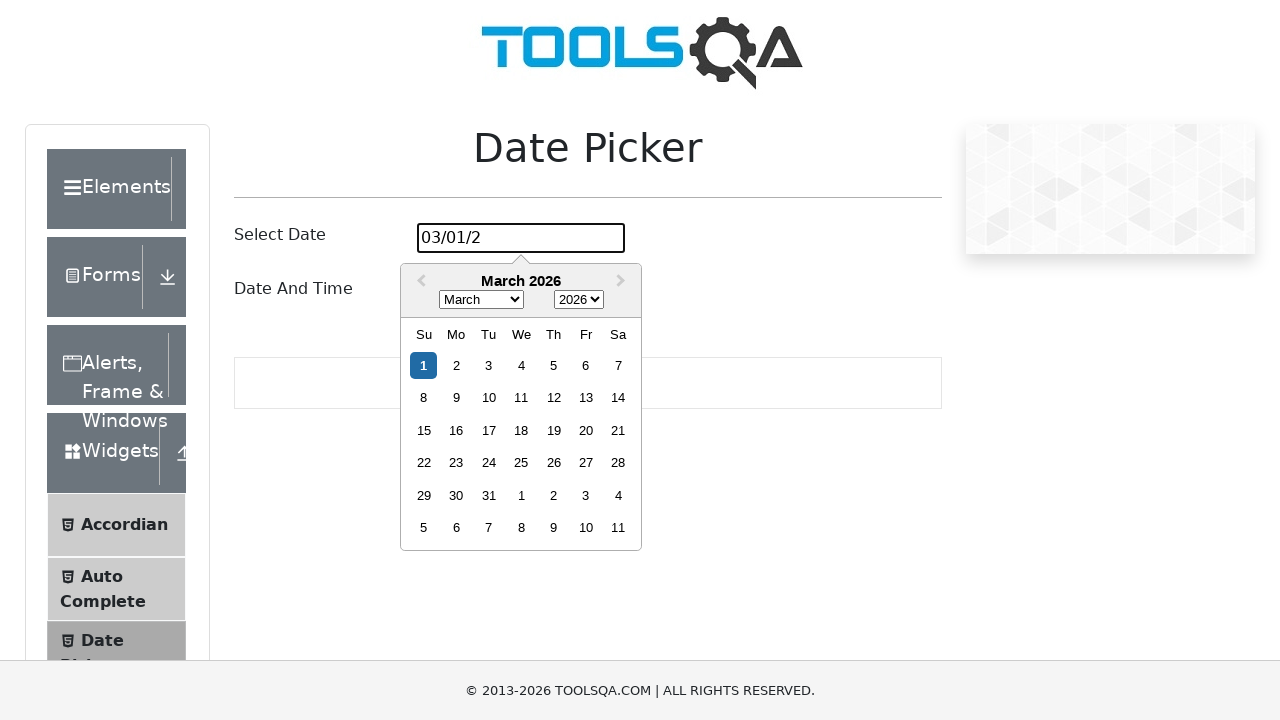

Pressed Backspace to clear existing date content
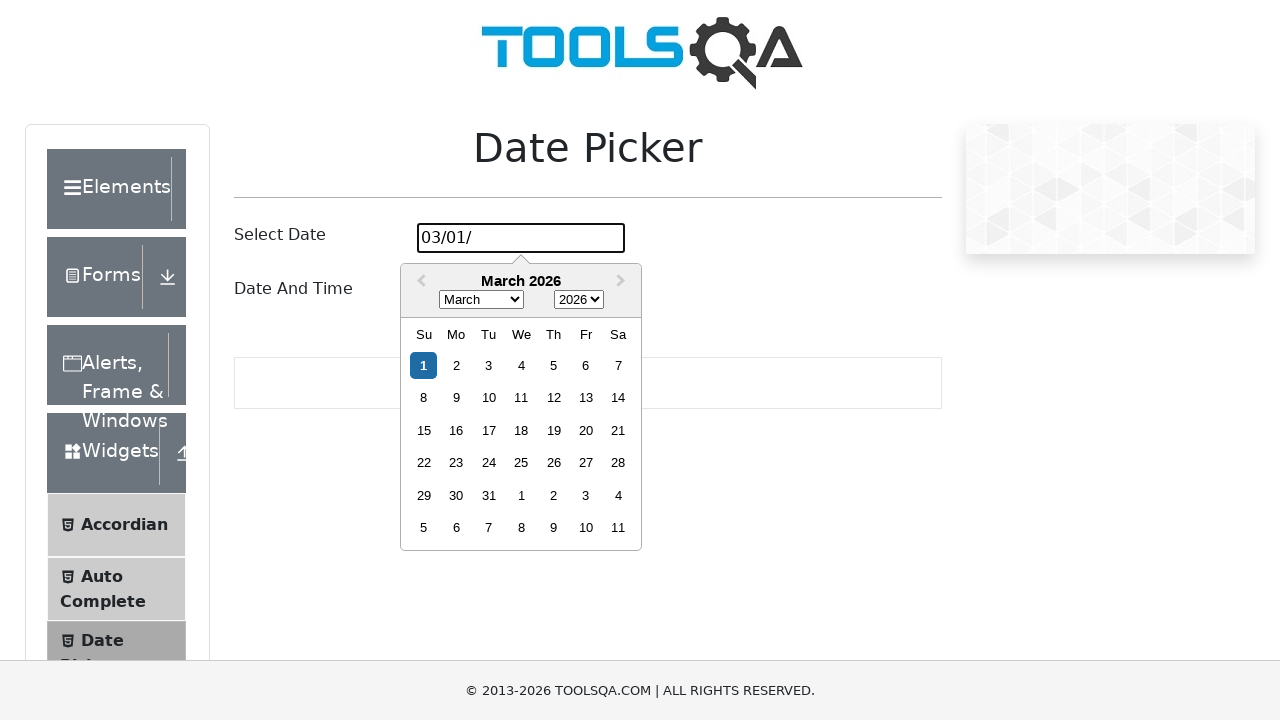

Pressed Backspace to clear existing date content
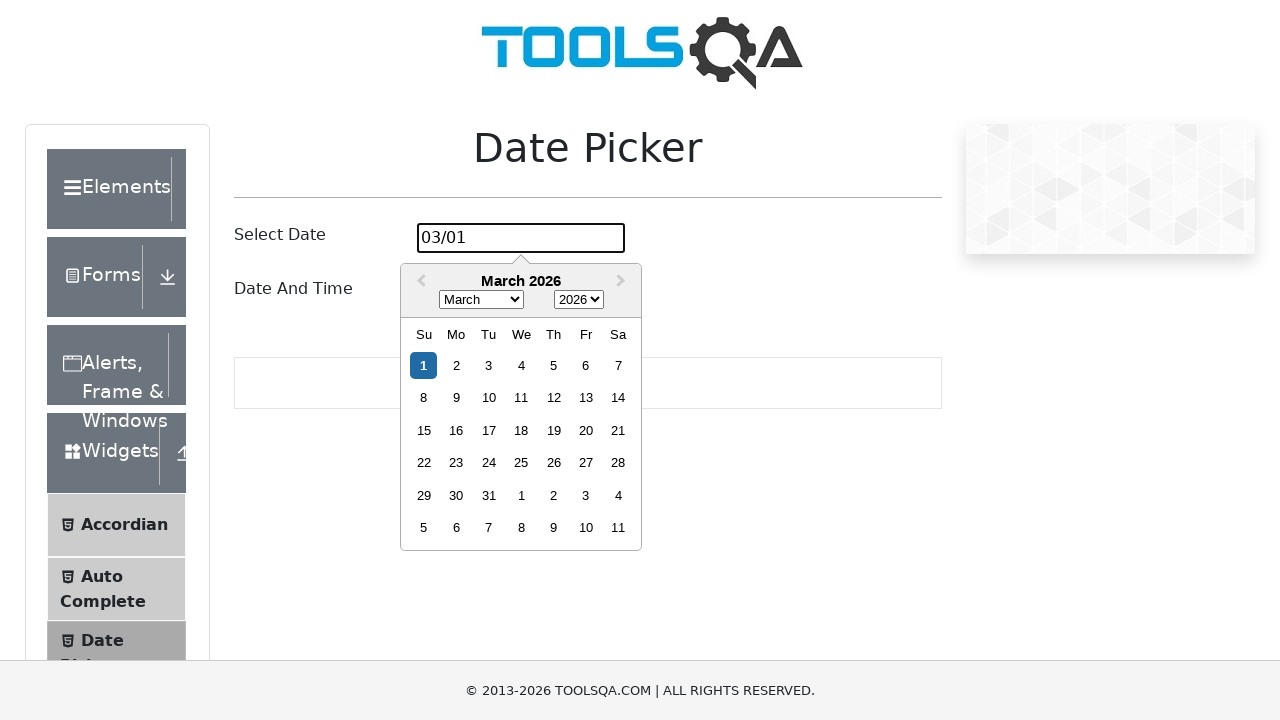

Pressed Backspace to clear existing date content
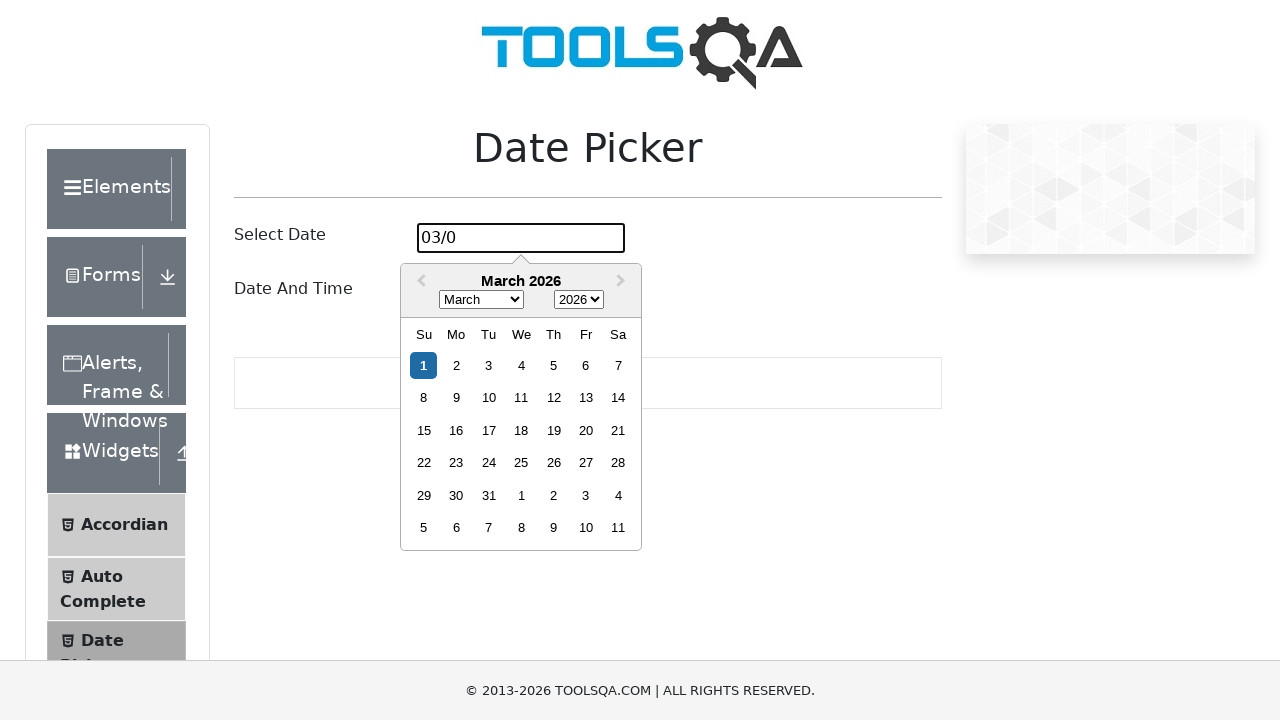

Pressed Backspace to clear existing date content
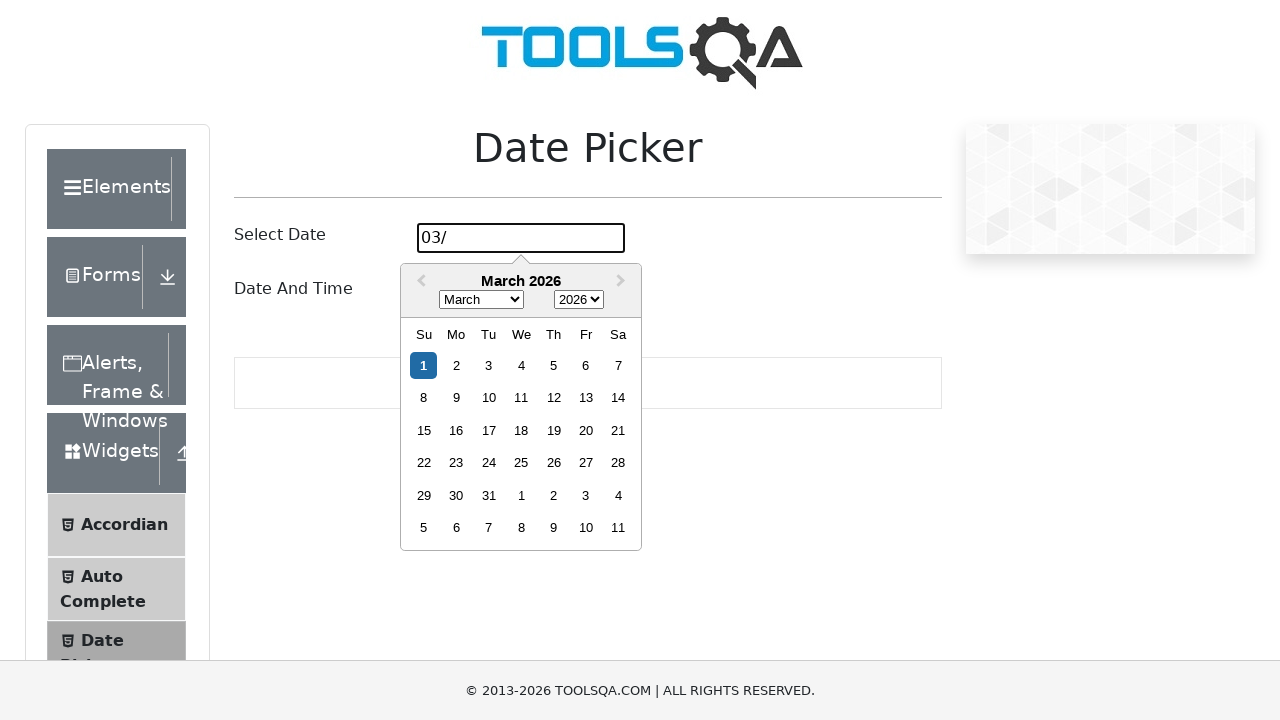

Pressed Backspace to clear existing date content
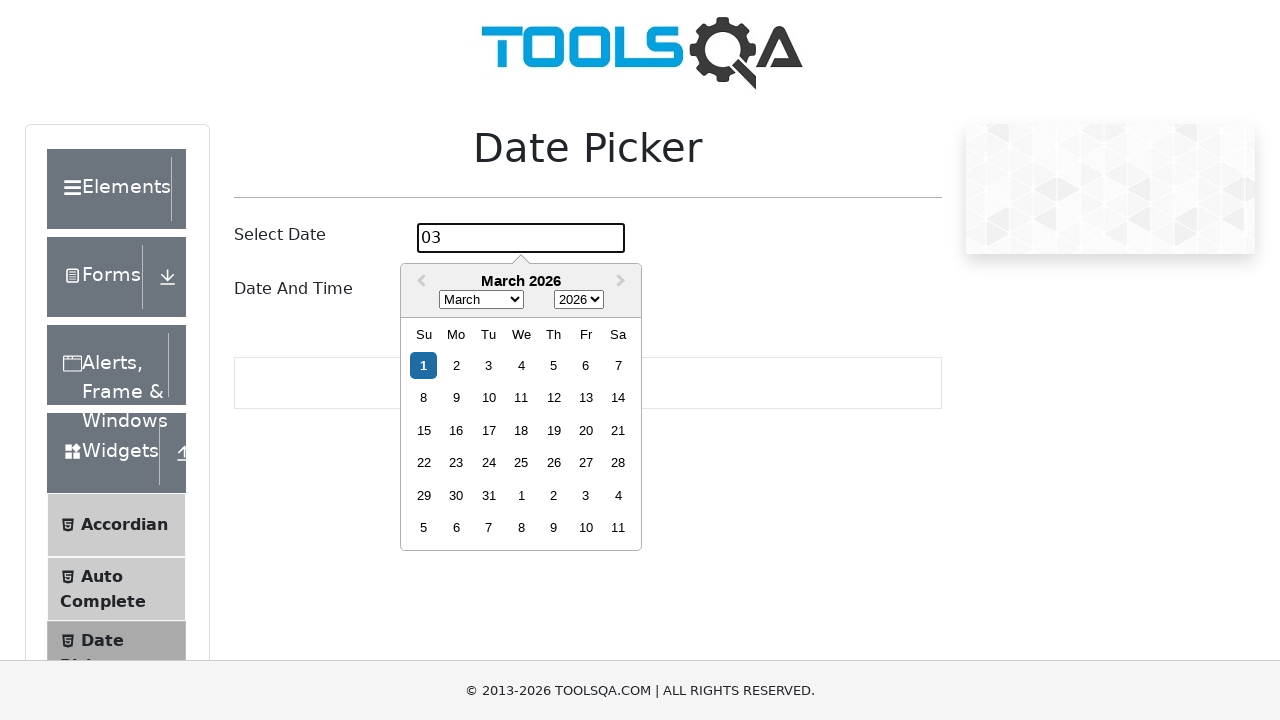

Pressed Backspace to clear existing date content
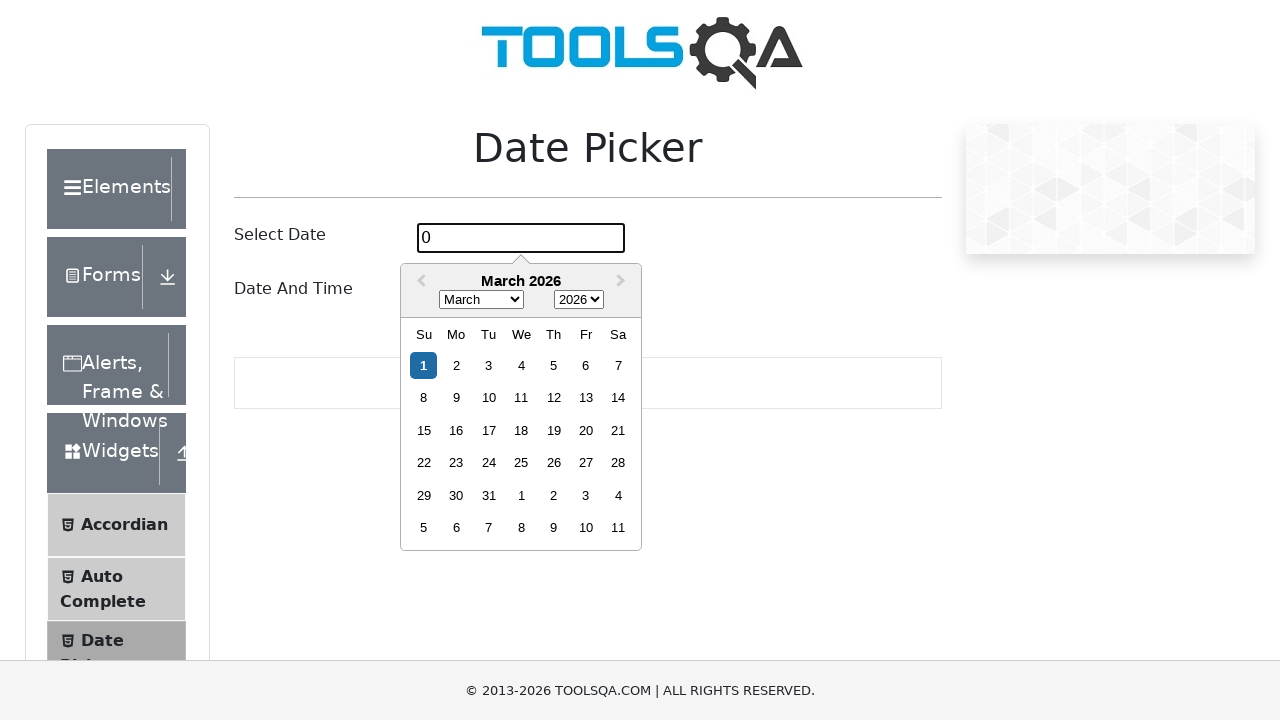

Pressed Backspace to clear existing date content
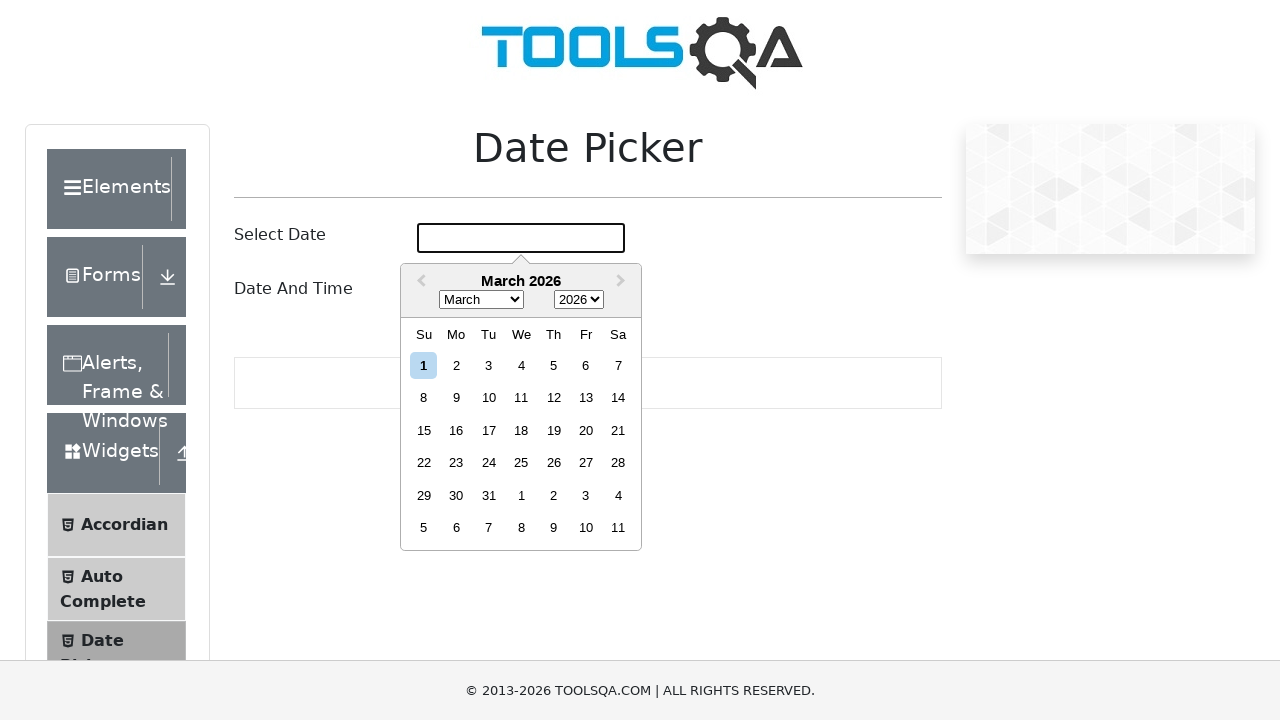

Filled date picker field with new date value '02/021/2022' on #datePickerMonthYearInput
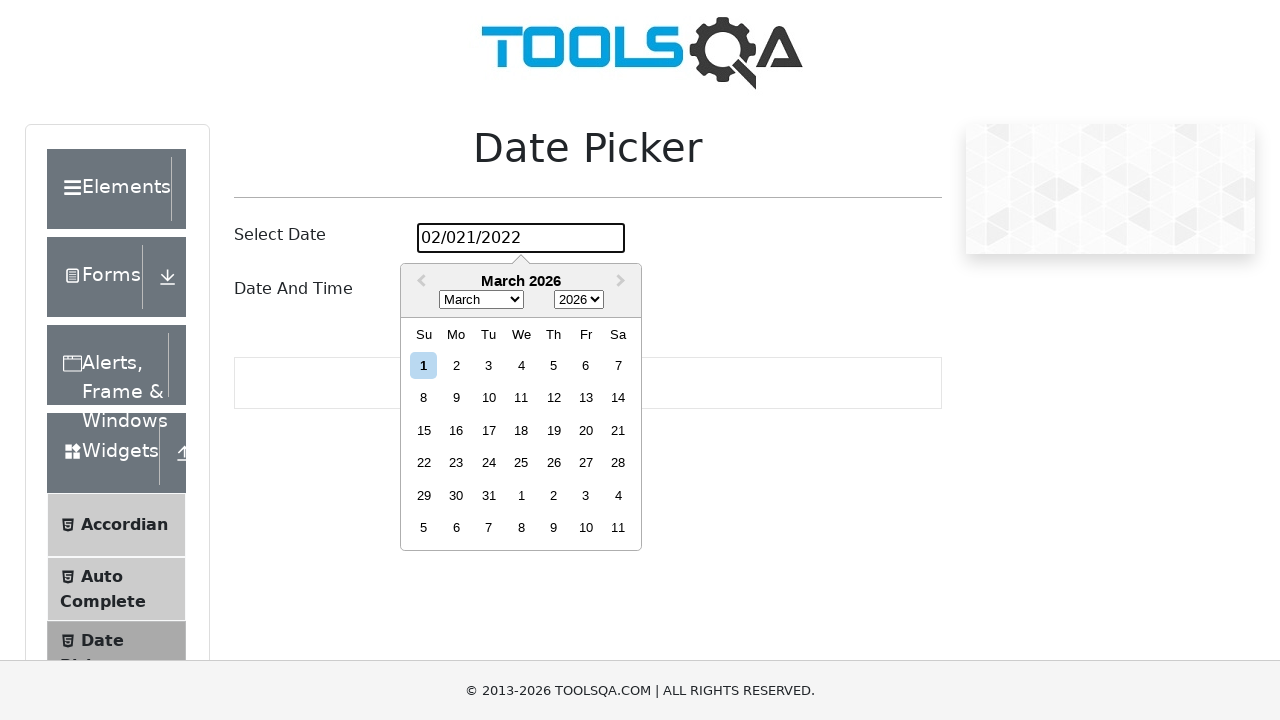

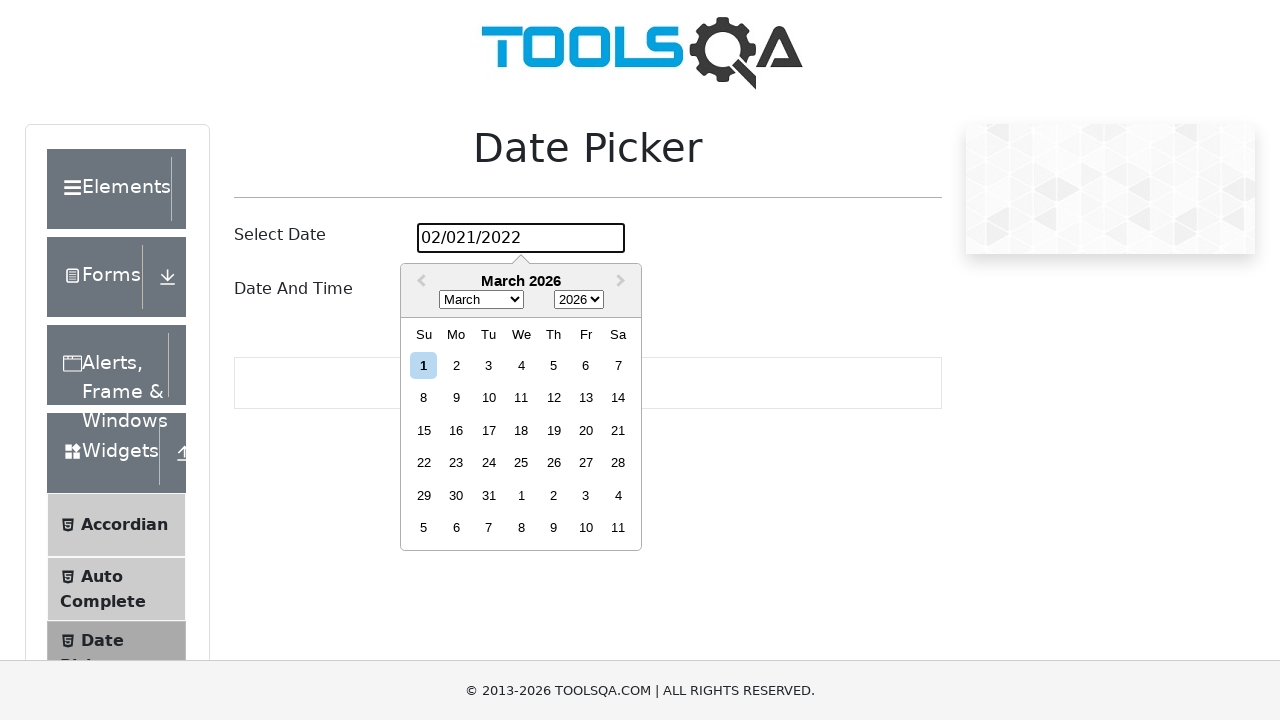